Tests a page with delayed element visibility by waiting for a button to become clickable, clicking it, and verifying a success message appears

Starting URL: http://suninjuly.github.io/wait2.html

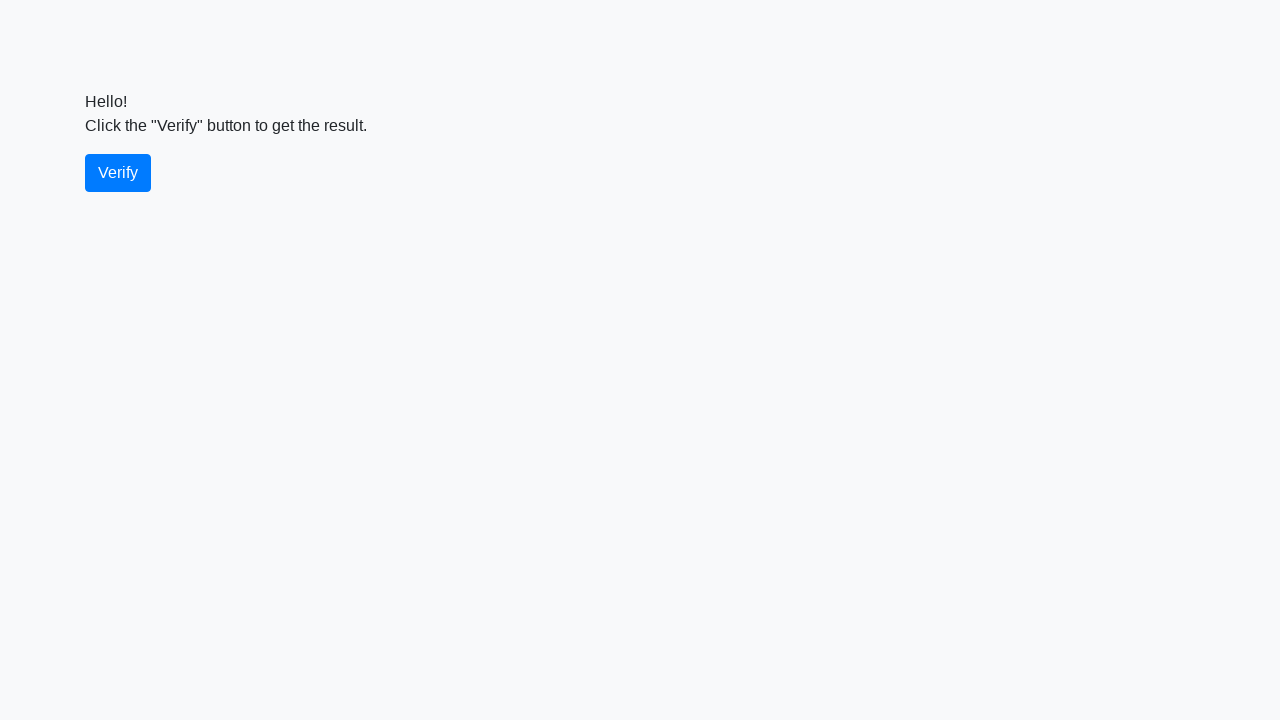

Waited for verify button to become visible
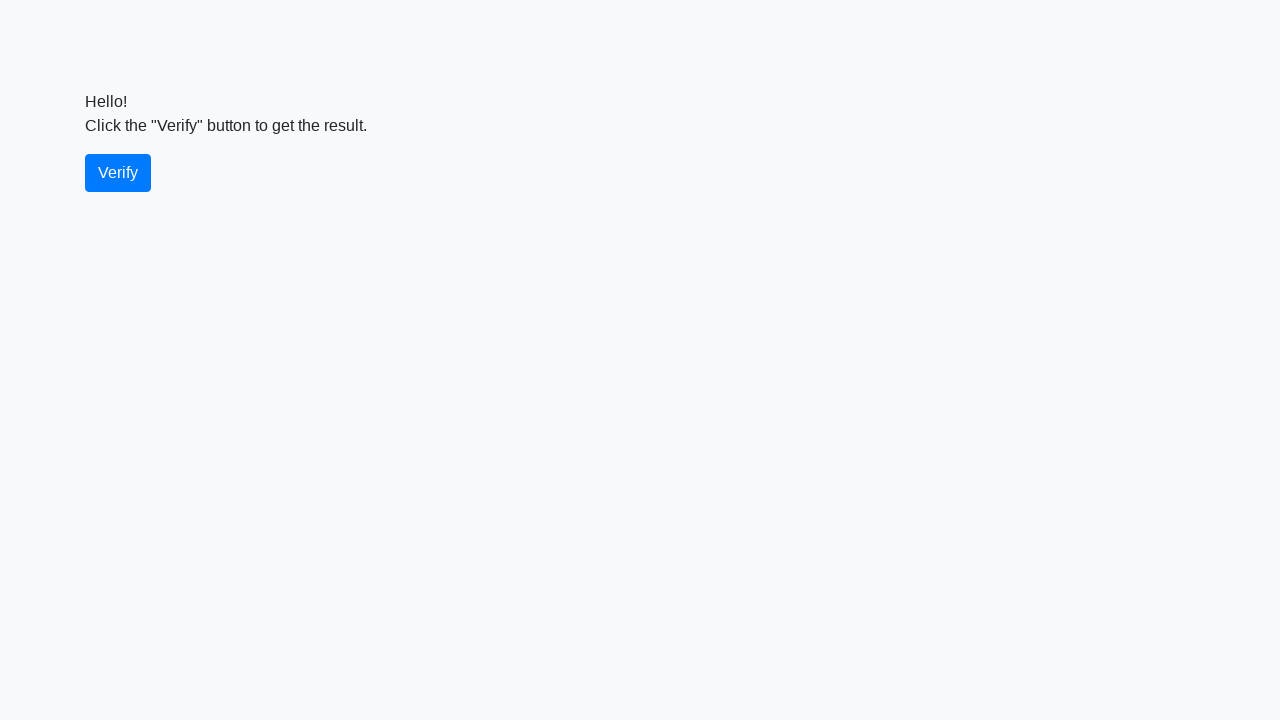

Clicked the verify button at (118, 173) on #verify
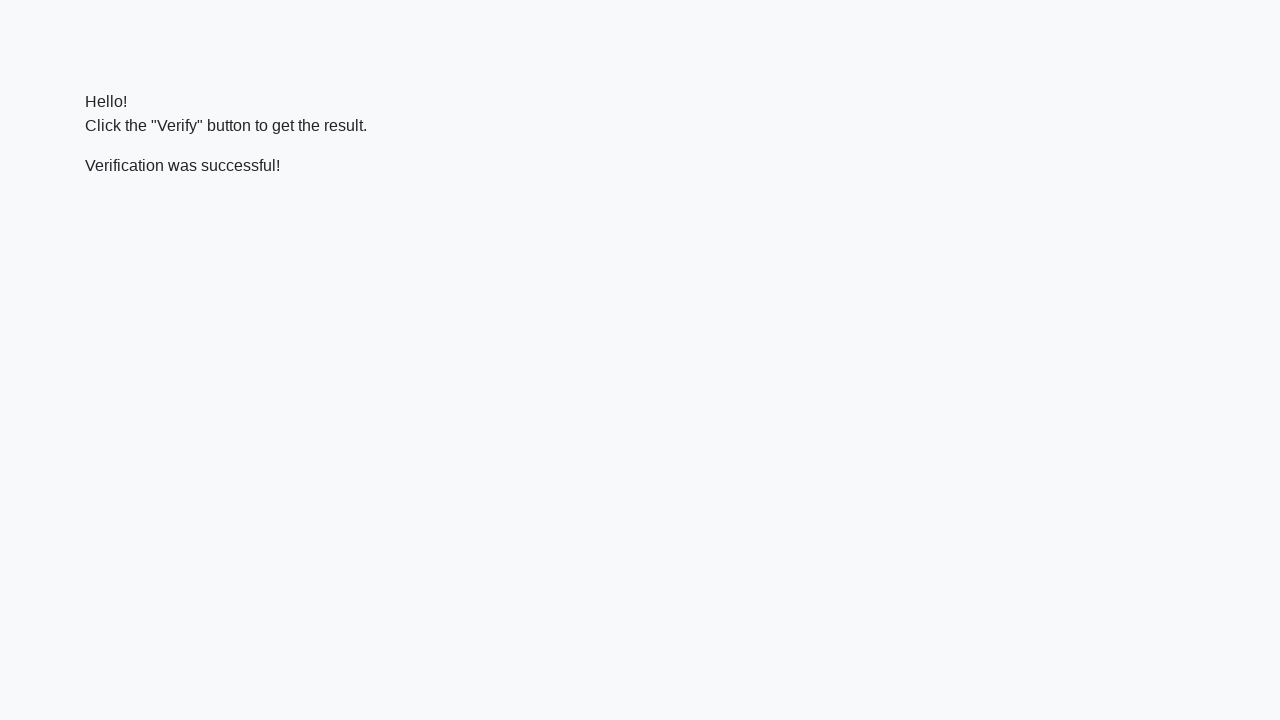

Located the verify message element
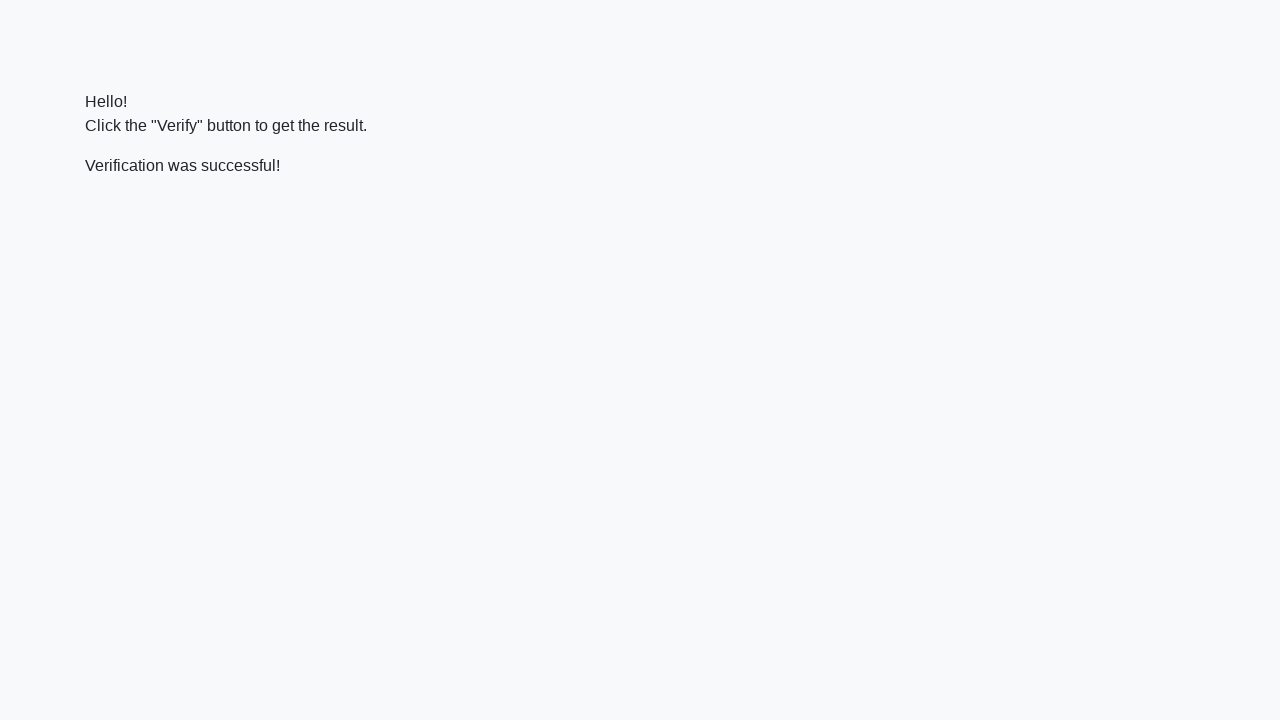

Waited for success message to become visible
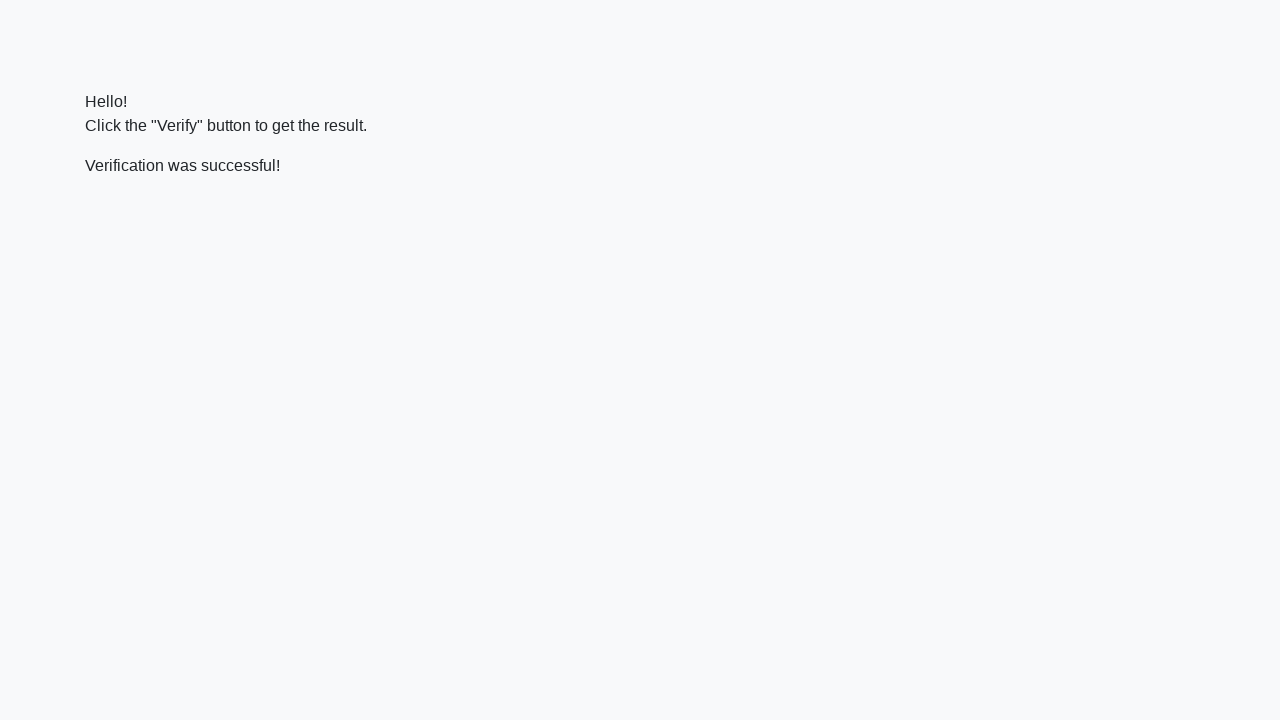

Verified that success message contains 'successful'
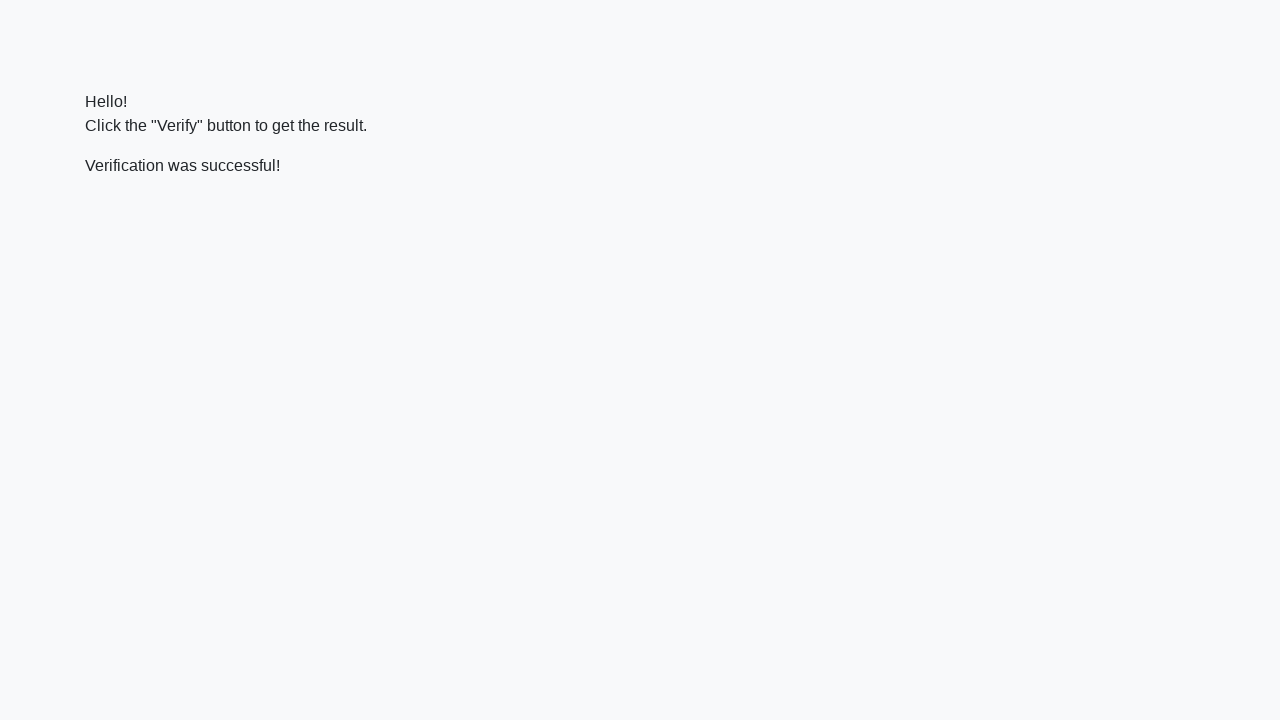

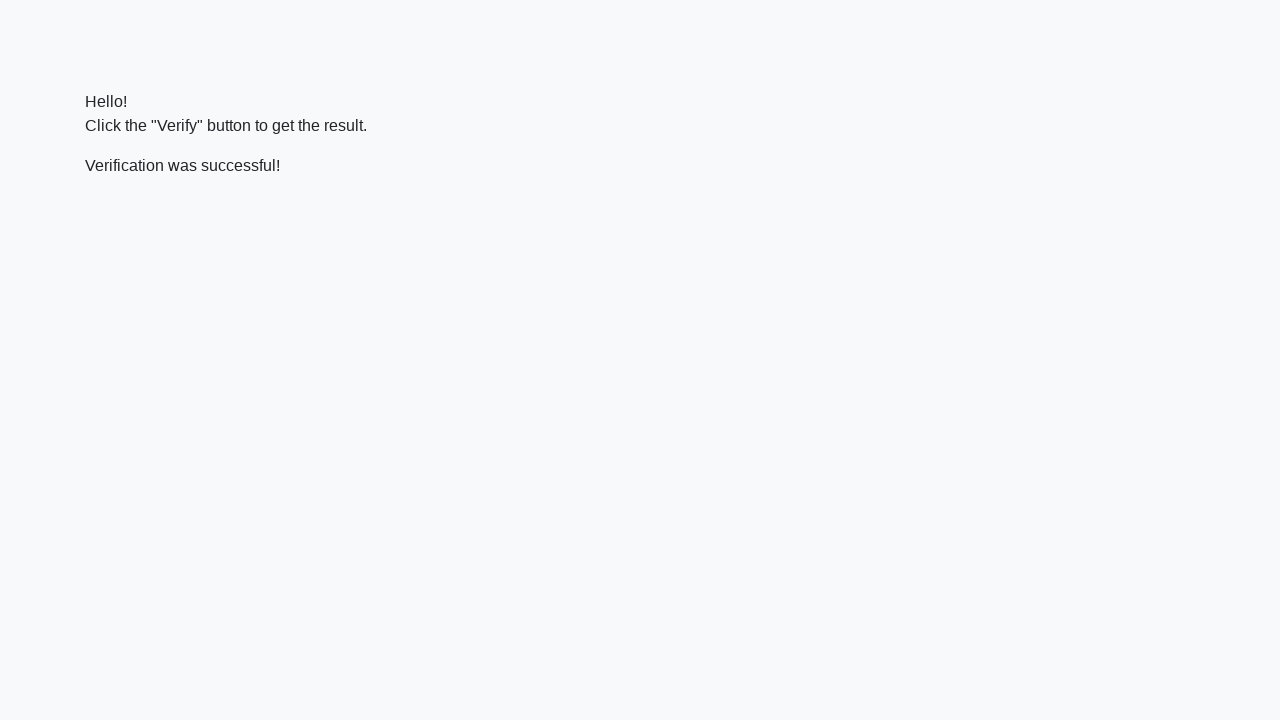